Tests dynamic controls page by removing a checkbox, verifying it disappears, then adding it back and verifying it reappears

Starting URL: http://the-internet.herokuapp.com/dynamic_controls

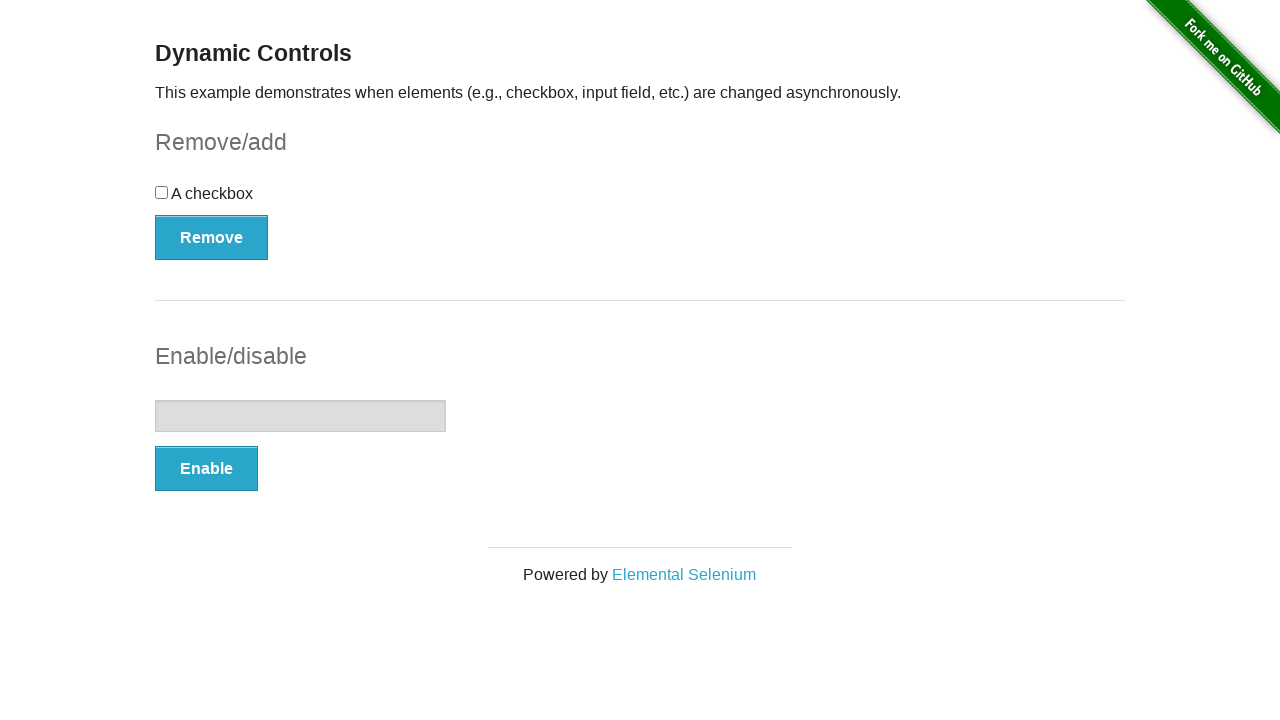

Verified checkbox is initially present and visible
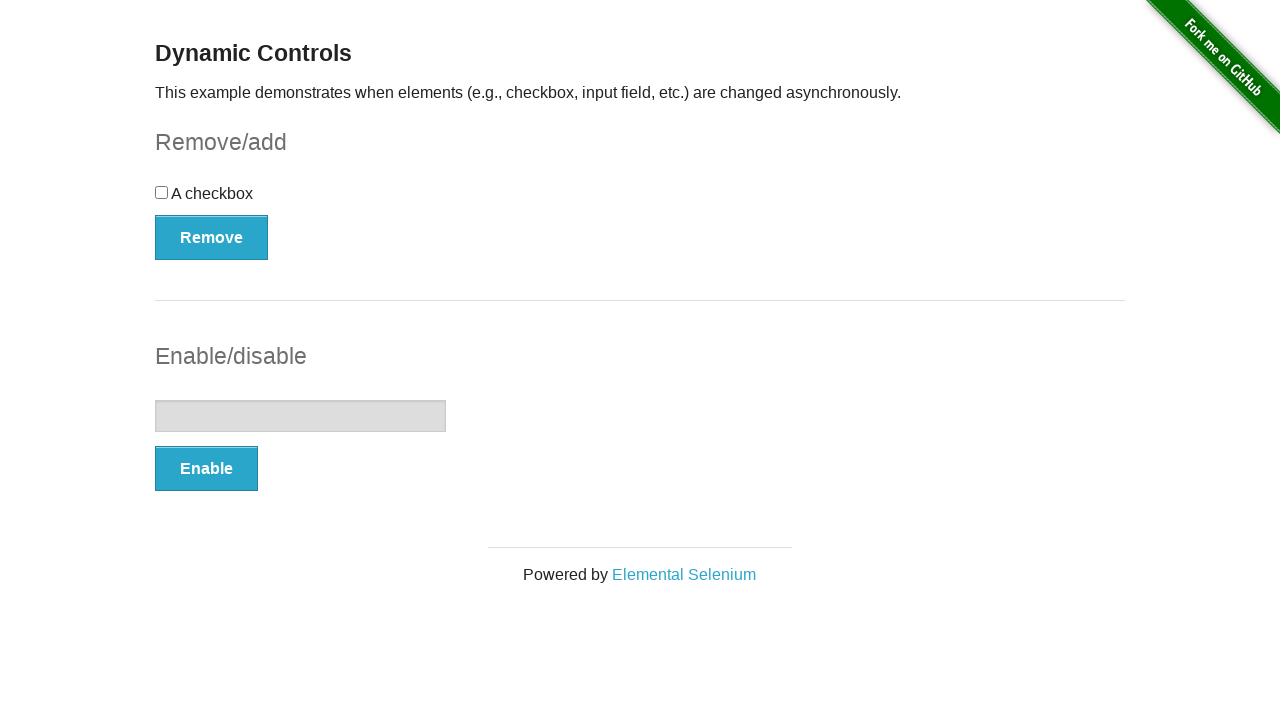

Clicked the Remove button to delete the checkbox at (212, 237) on xpath=//button[contains(text(),'Remove')]
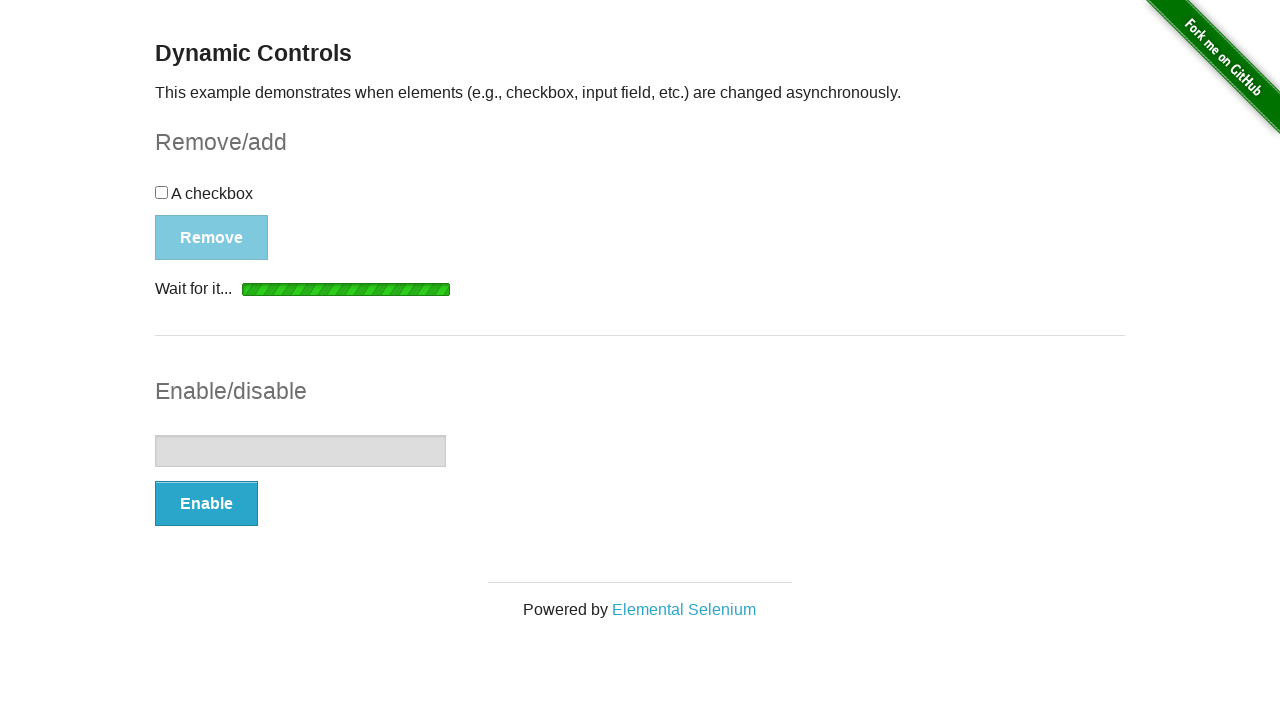

Verified checkbox was removed from the DOM
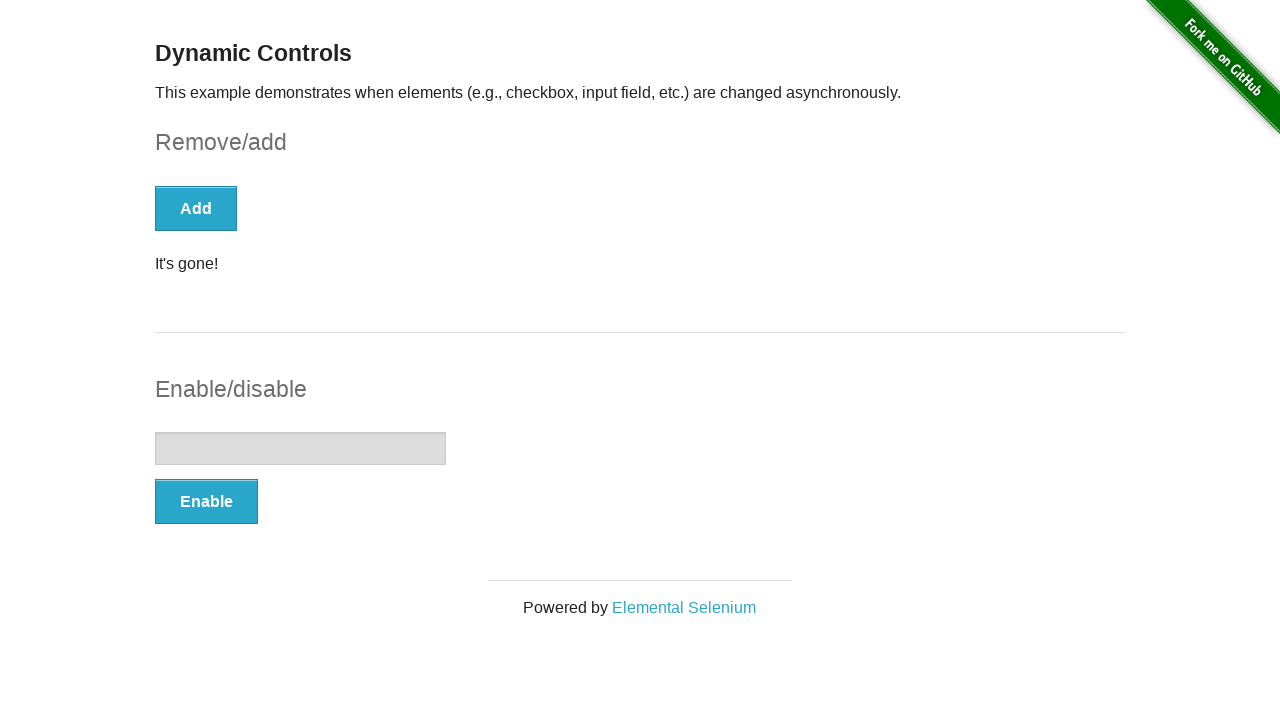

Clicked the Add button to restore the checkbox at (196, 208) on xpath=//button[contains(text(),'Add')]
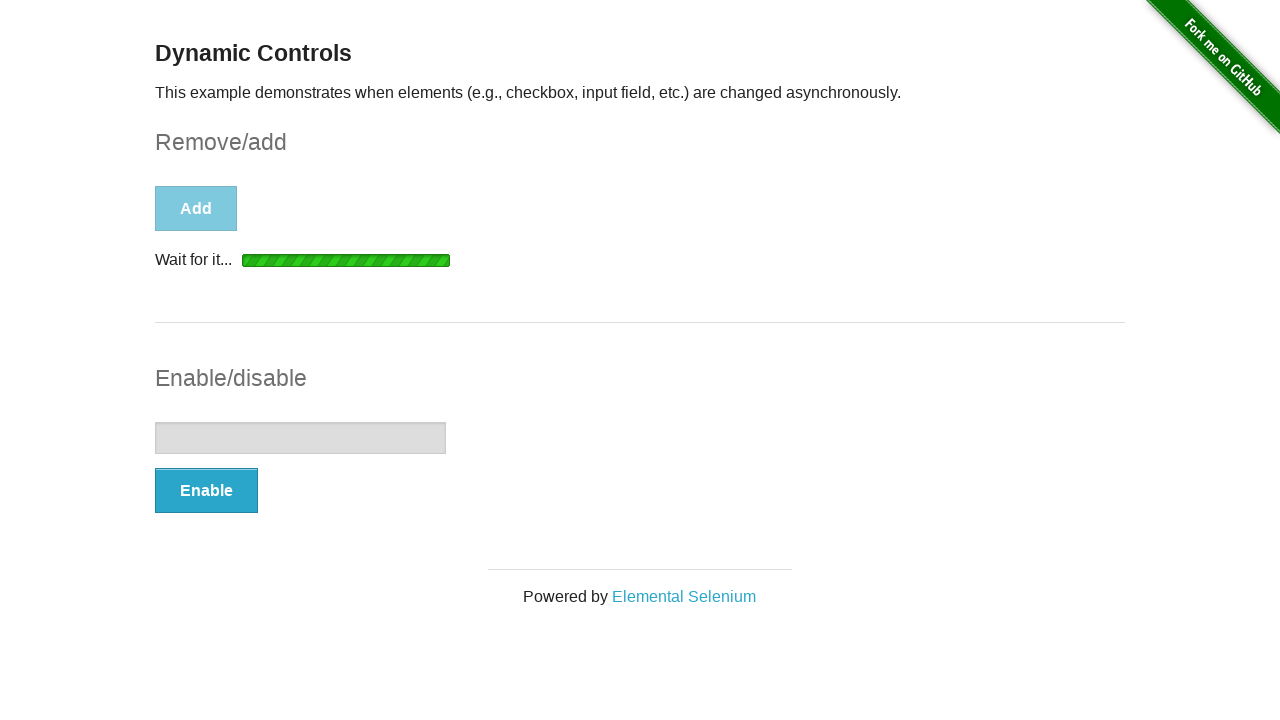

Verified checkbox reappeared and became visible
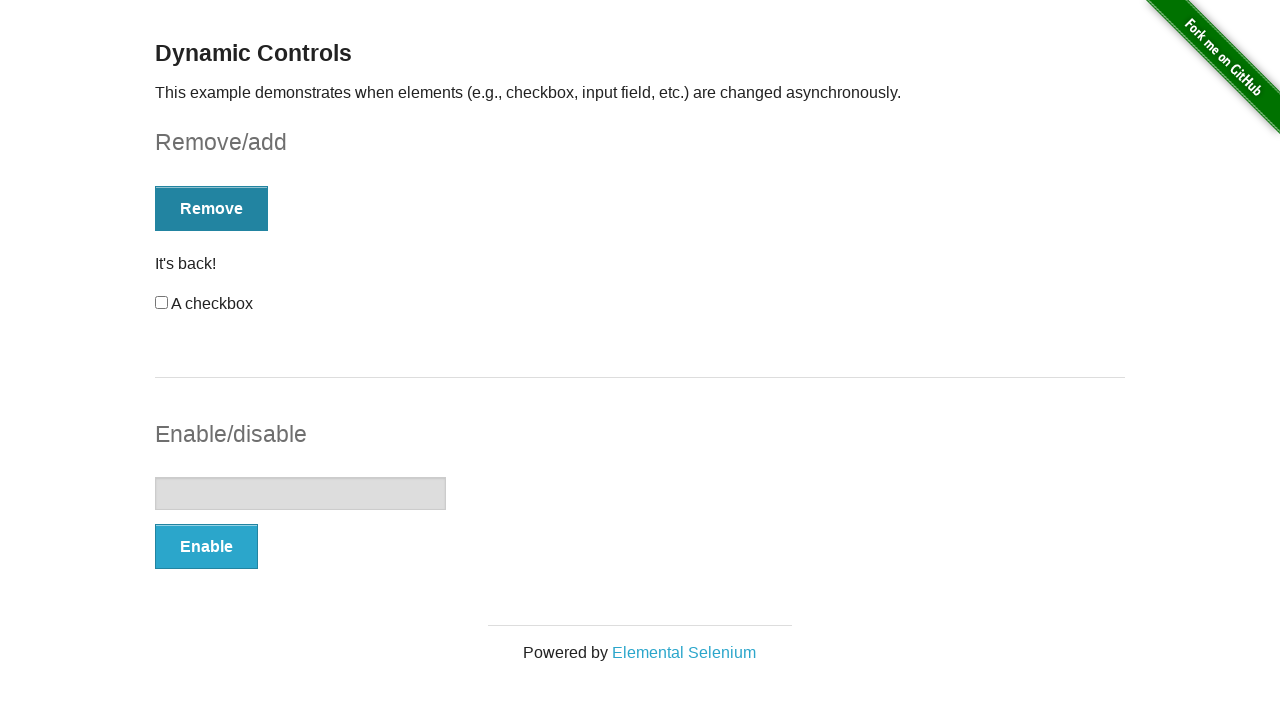

Asserted that checkbox is displayed
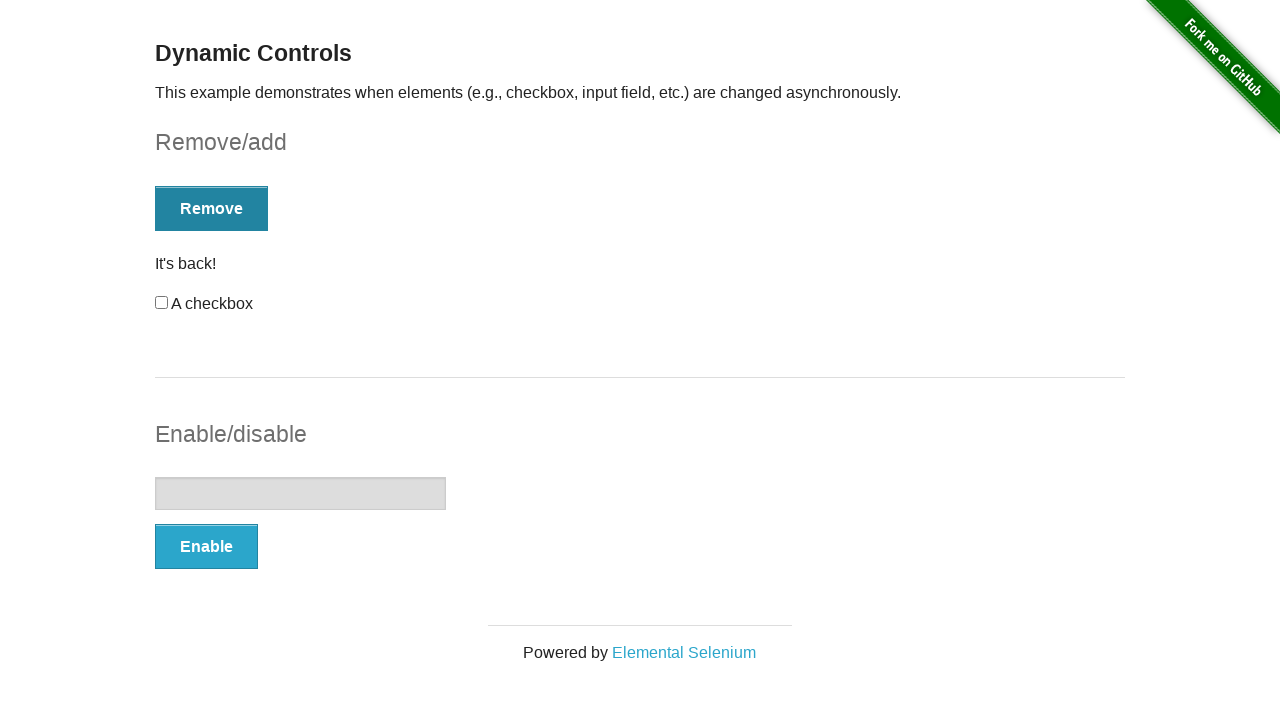

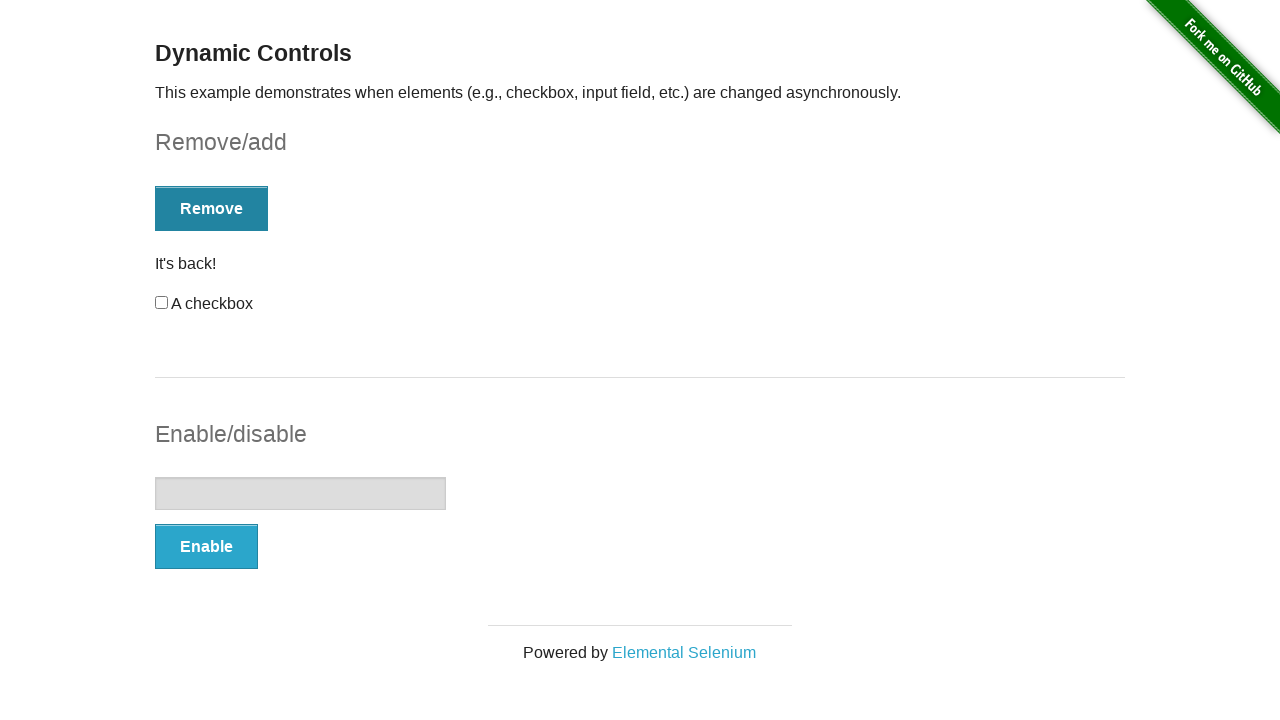